Tests handling of a JavaScript confirm dialog by clicking a button, accepting and dismissing the alert, and verifying the result messages for both actions.

Starting URL: https://the-internet.herokuapp.com/javascript_alerts

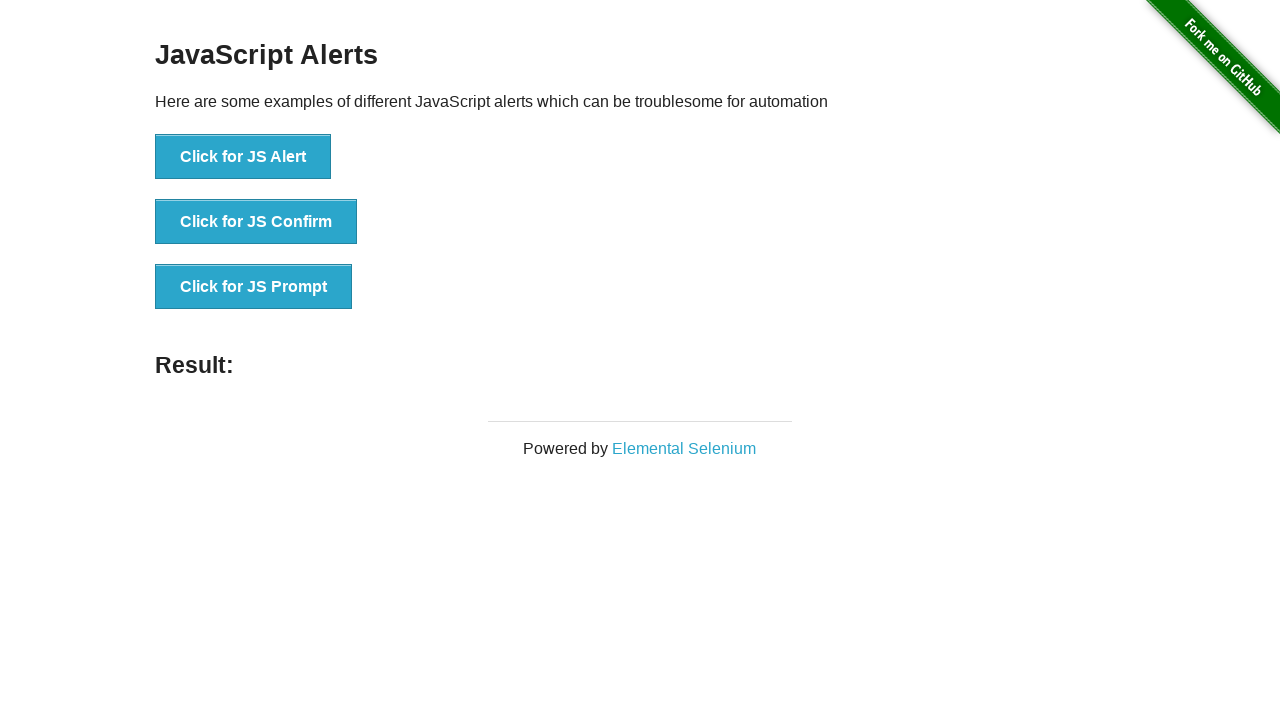

Set up dialog handler to accept the first confirm dialog
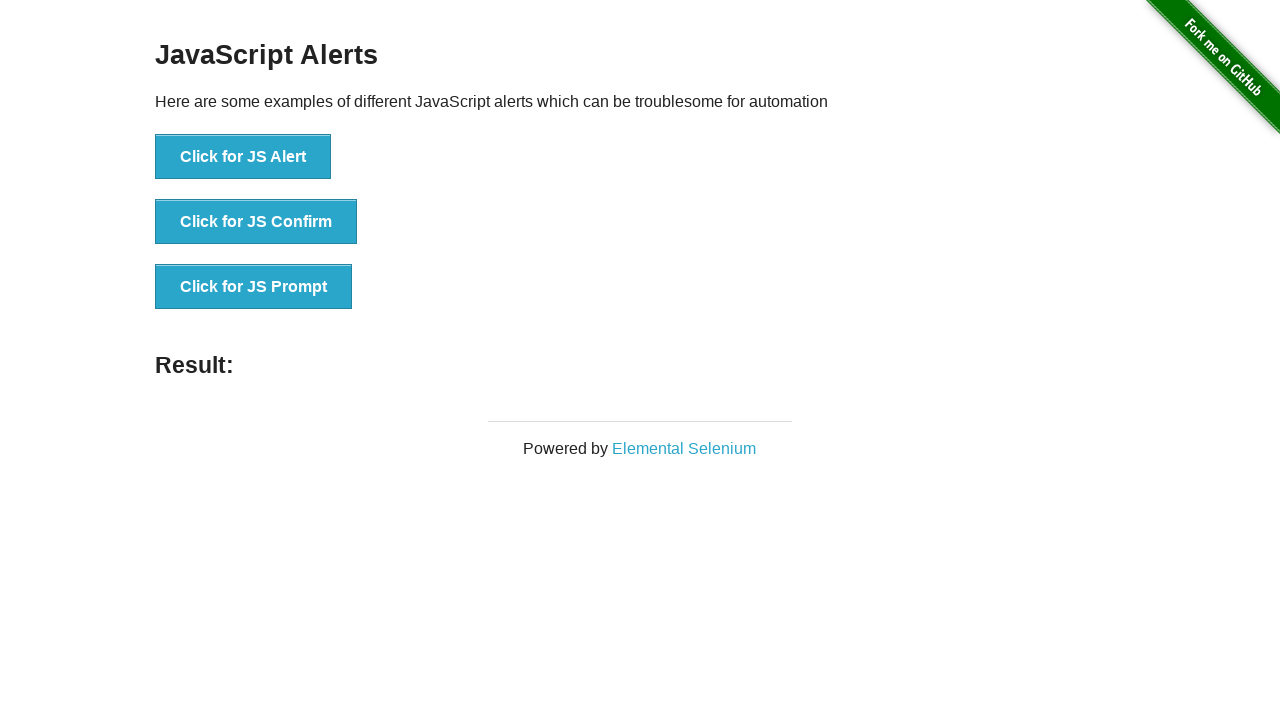

Clicked button to trigger JS Confirm dialog at (256, 222) on xpath=//ul//li//button[contains(text(), 'Click for JS Confirm')]
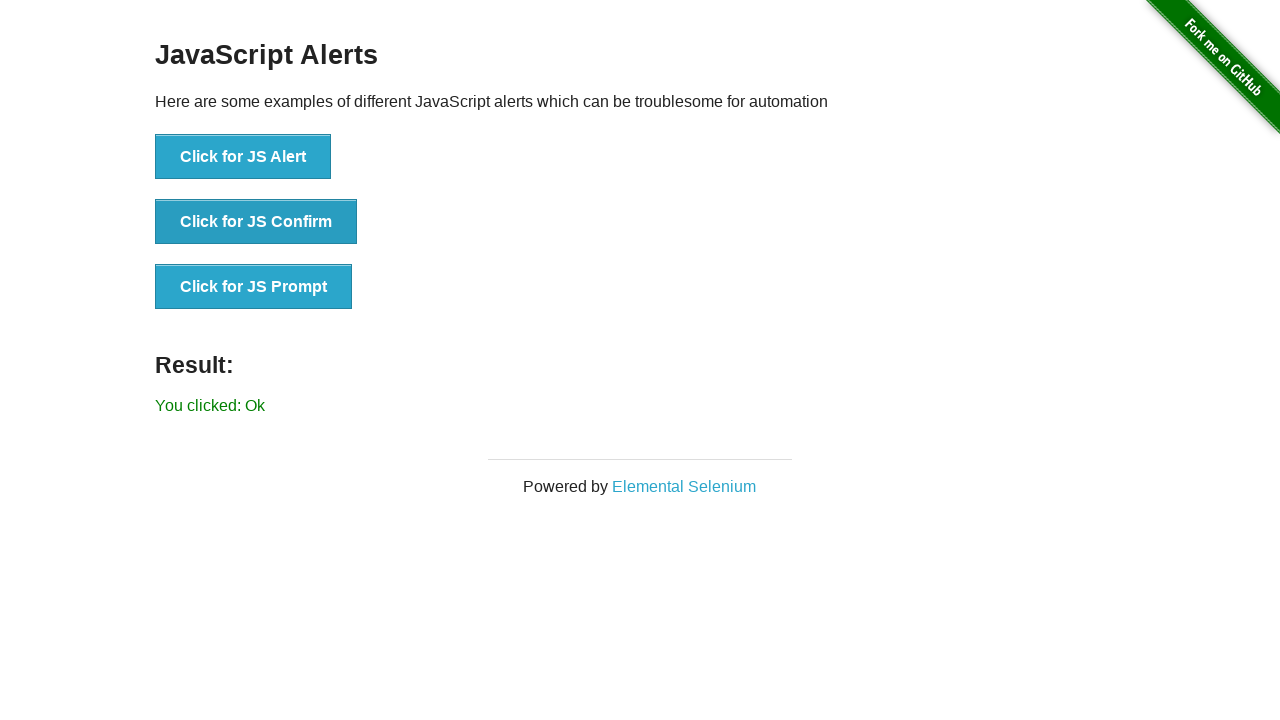

Result message element loaded after accepting dialog
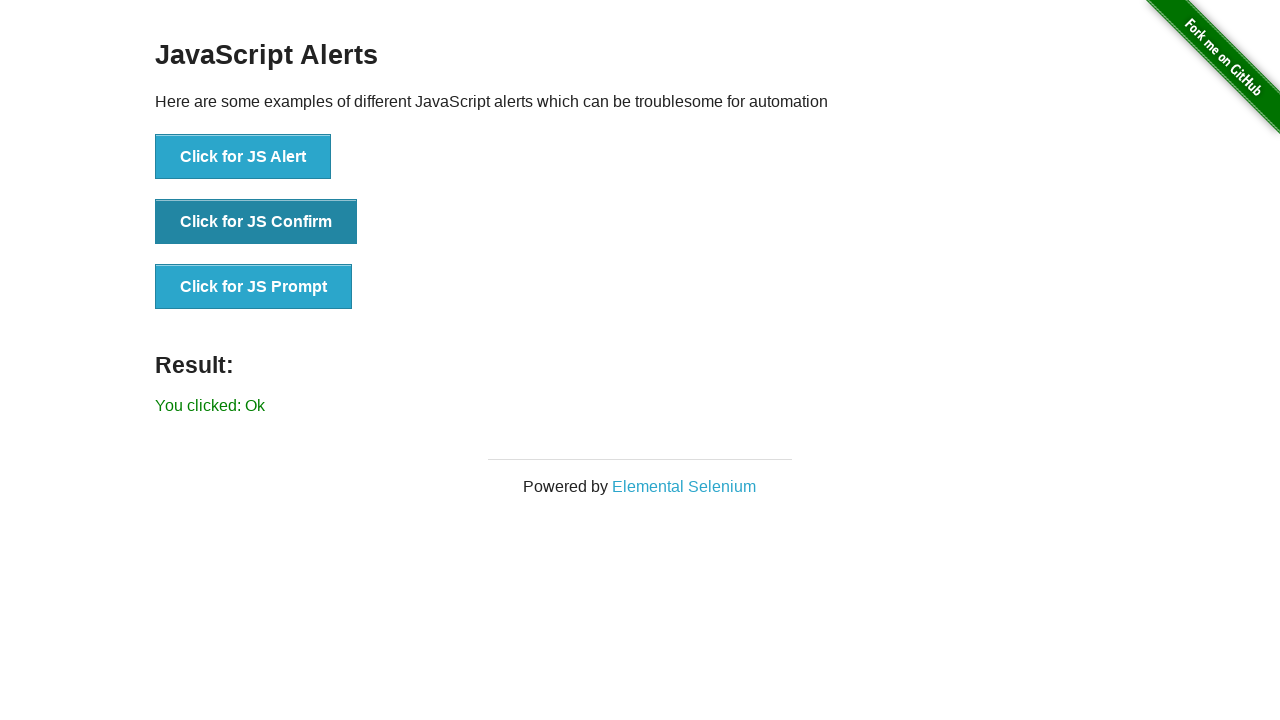

Retrieved result text content after accepting dialog
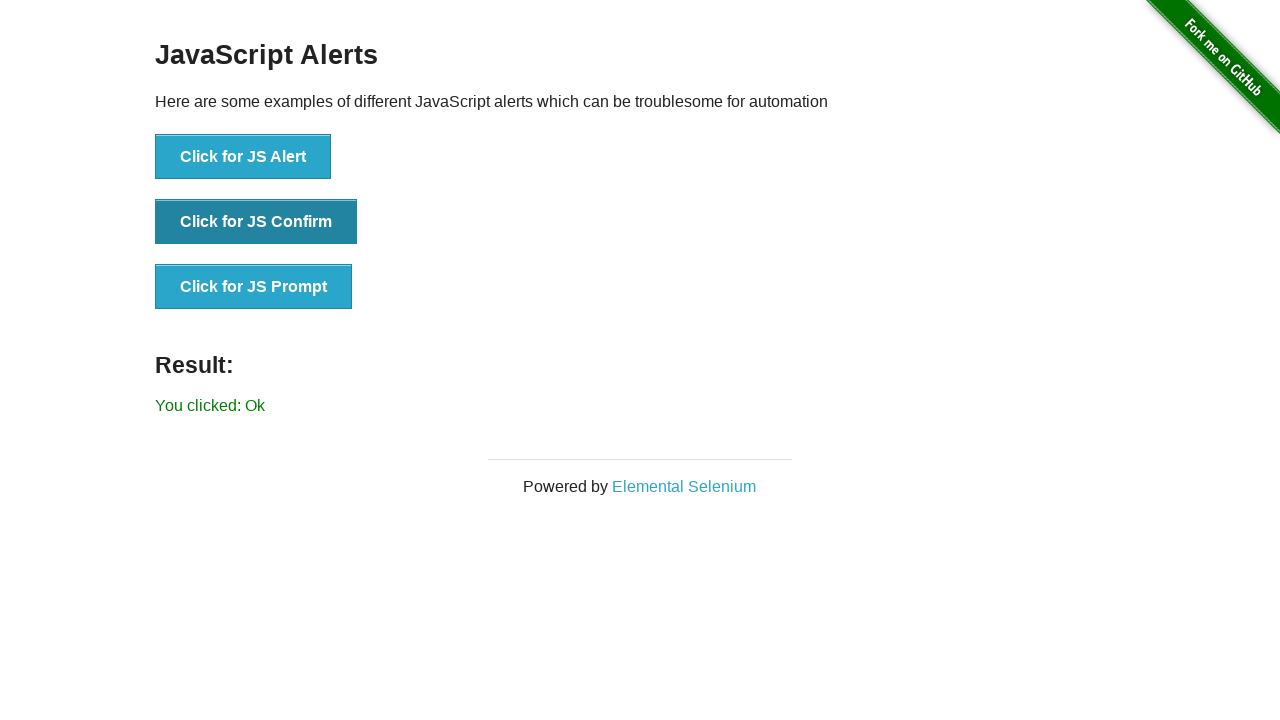

Verified result message is 'You clicked: Ok' after accepting dialog
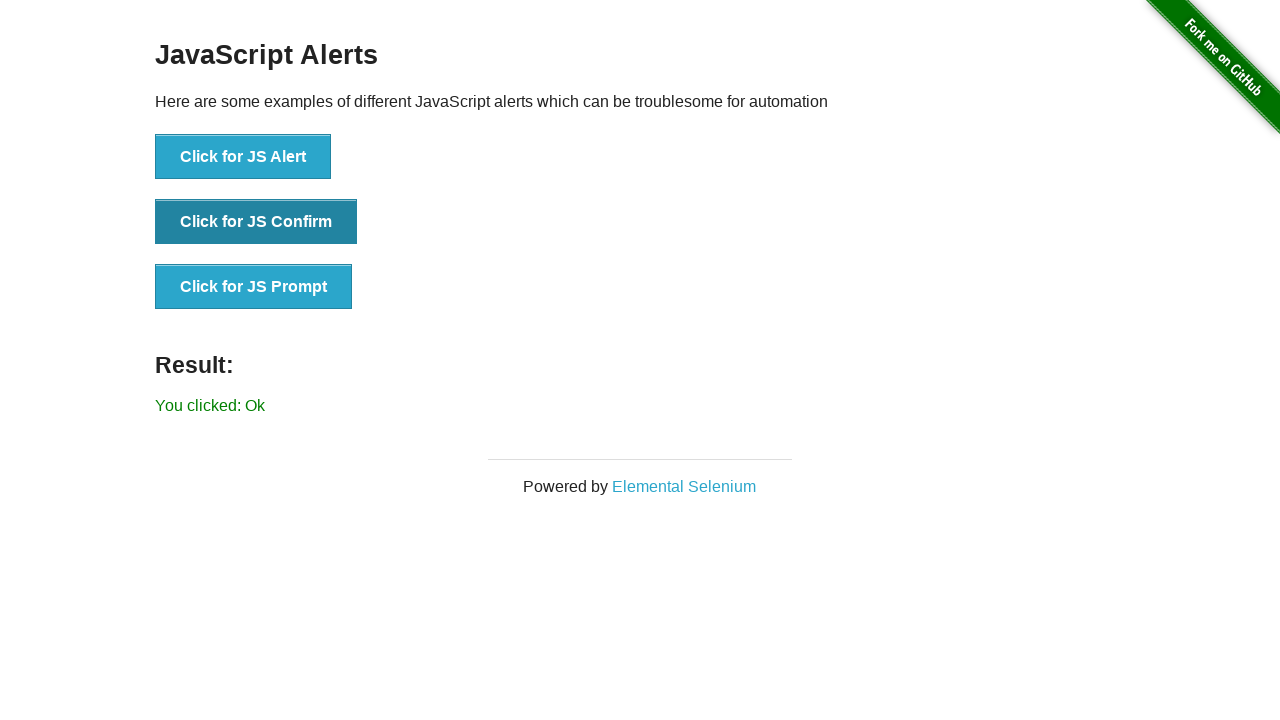

Set up dialog handler to dismiss the second confirm dialog
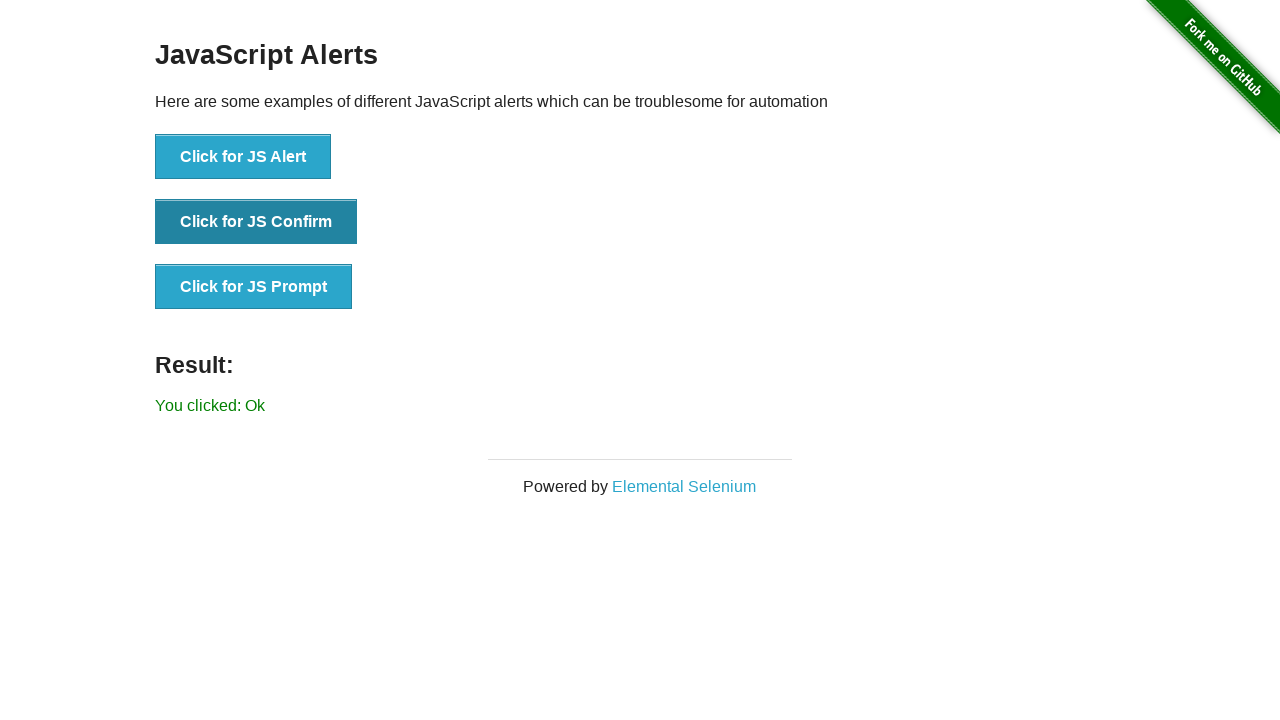

Clicked button to trigger second JS Confirm dialog at (256, 222) on xpath=//ul//li//button[contains(text(), 'Click for JS Confirm')]
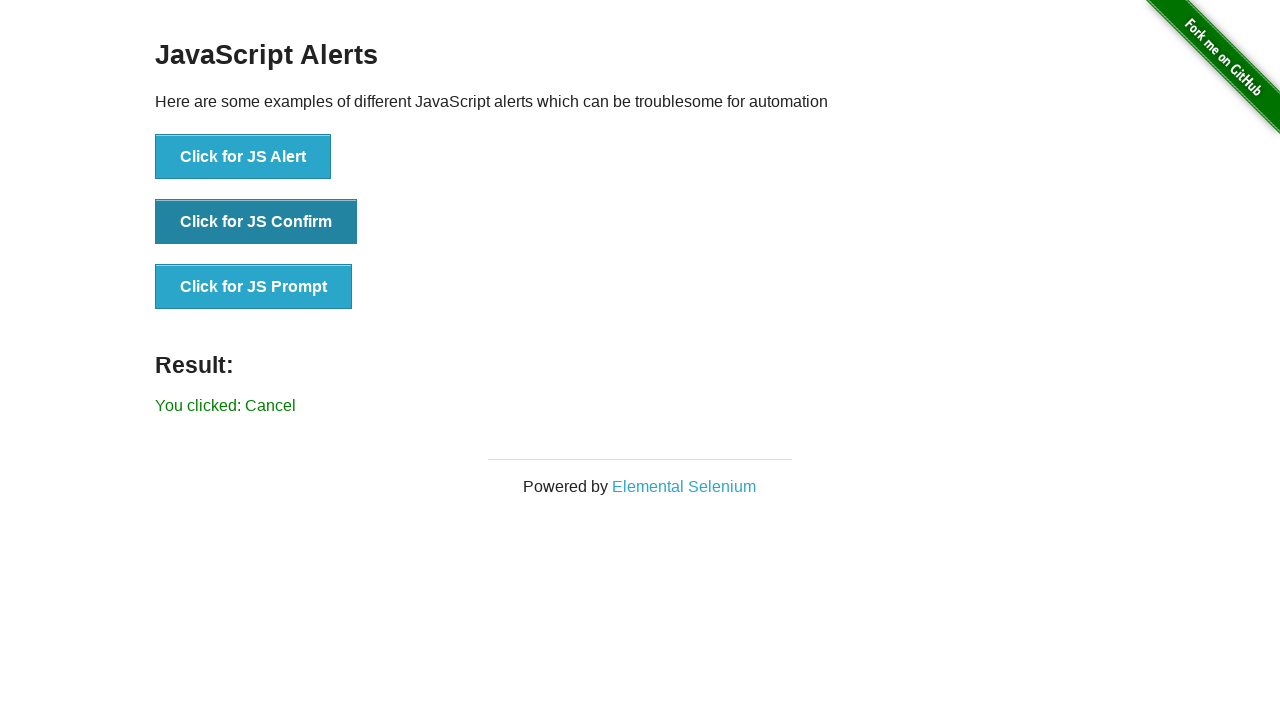

Result message element loaded after dismissing dialog
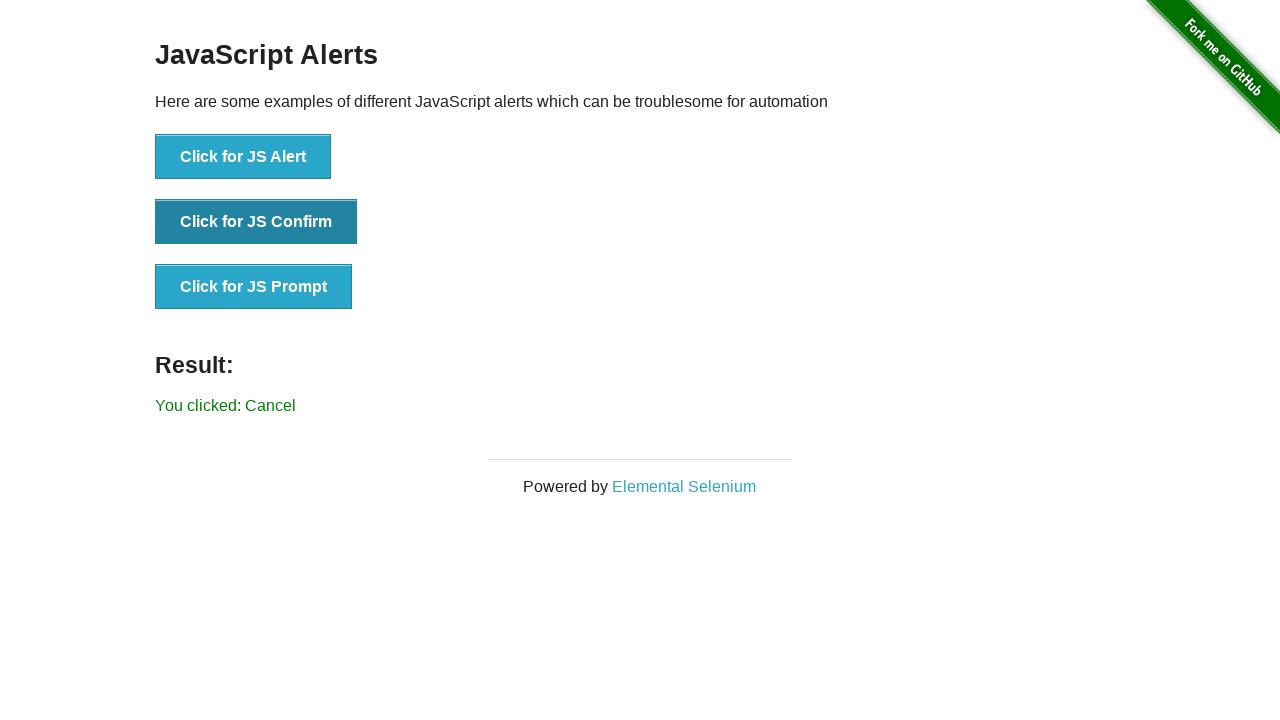

Retrieved result text content after dismissing dialog
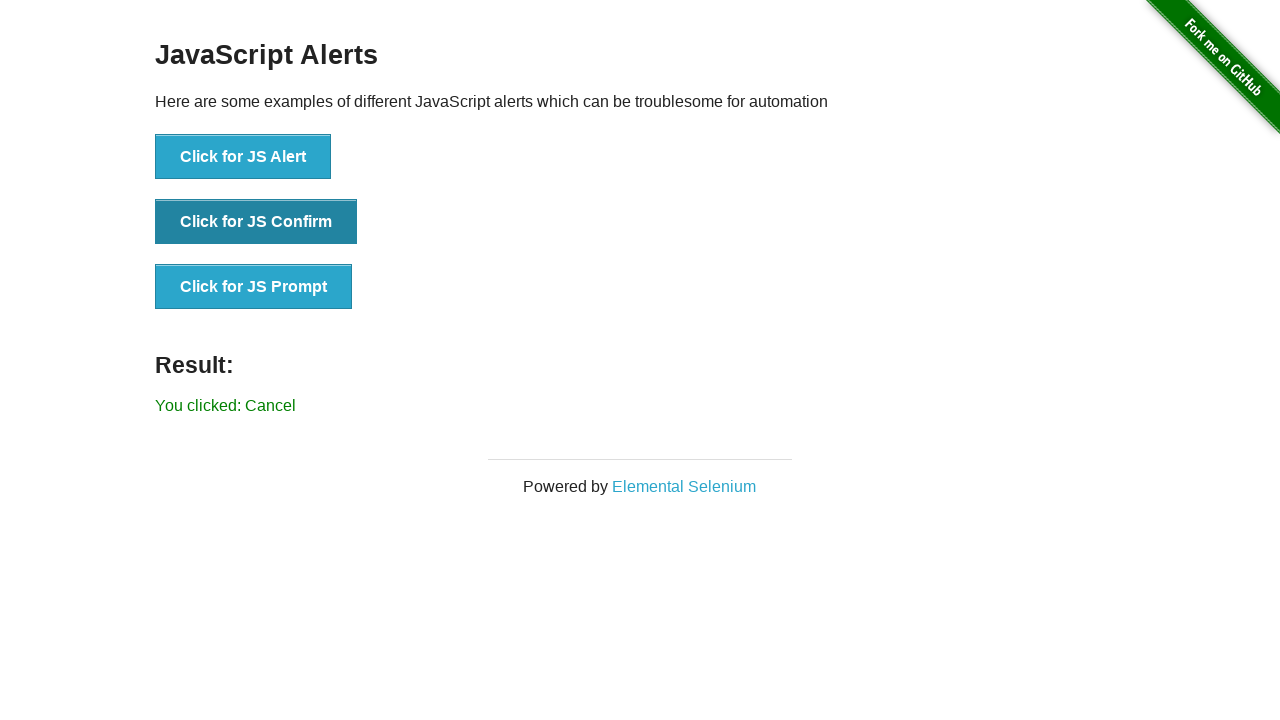

Verified result message is 'You clicked: Cancel' after dismissing dialog
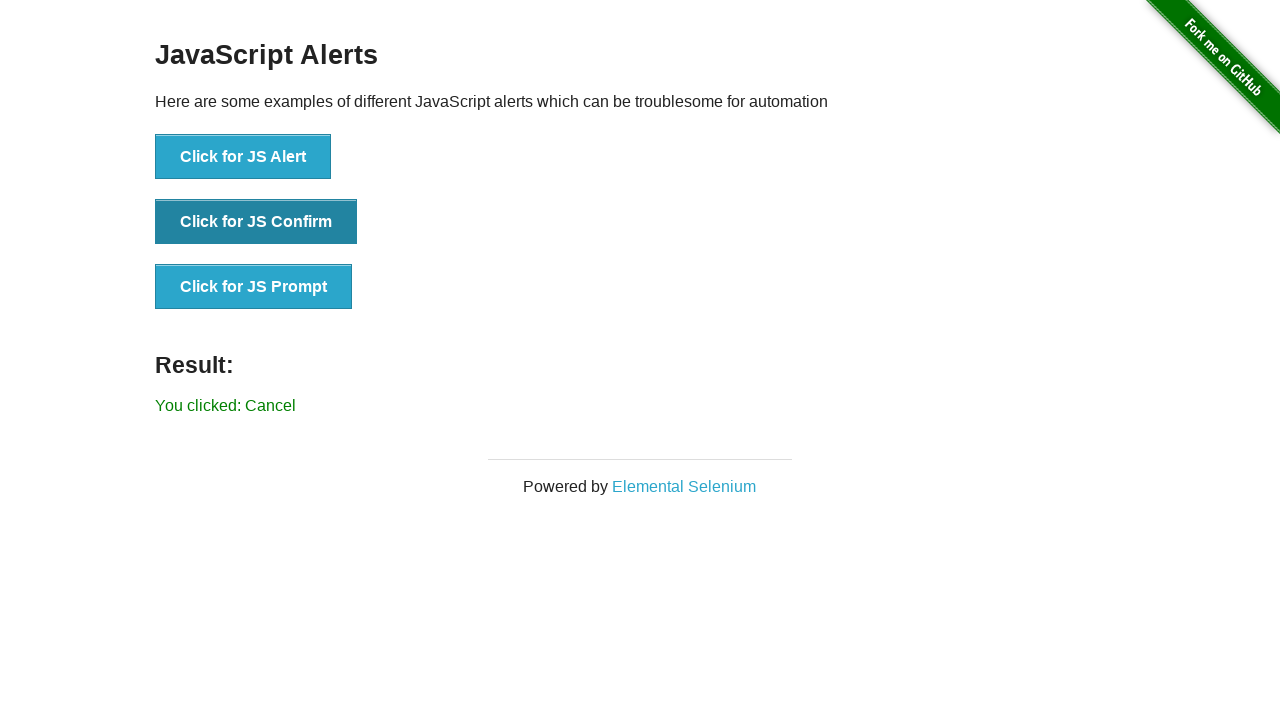

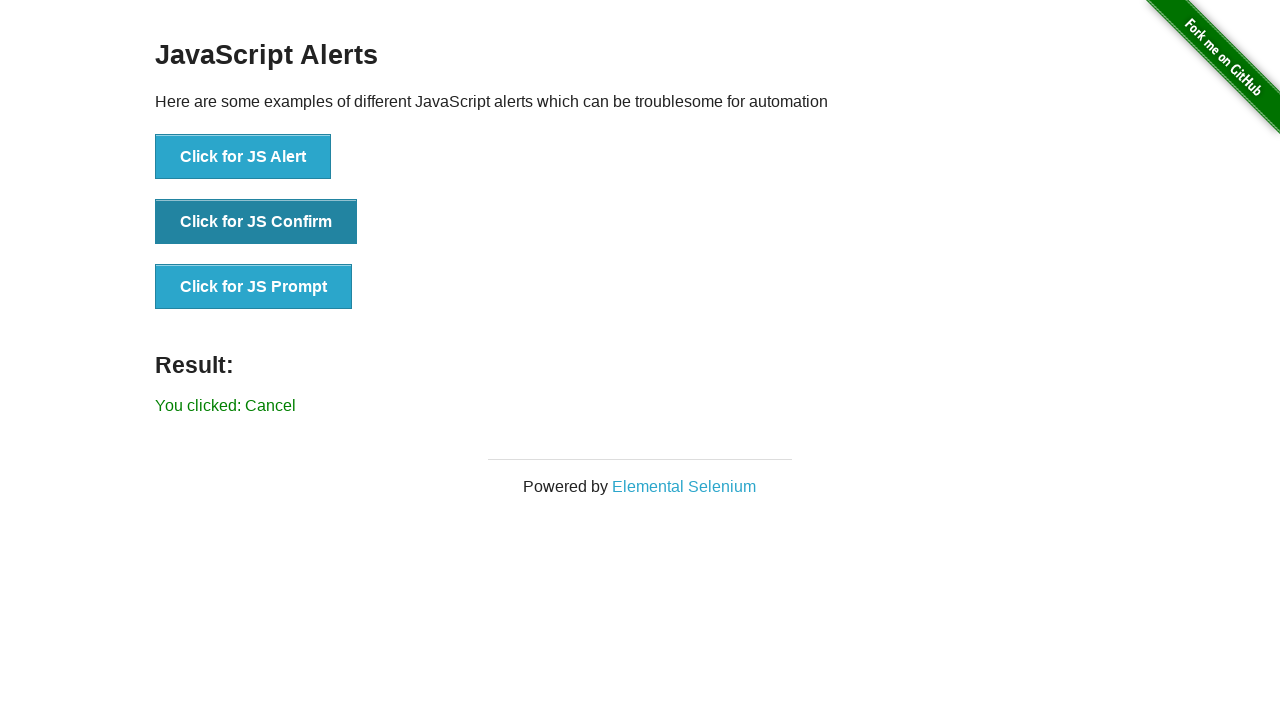